Tests drag and drop functionality by navigating to the drag and drop page and dragging element A to element B's position

Starting URL: https://the-internet.herokuapp.com/

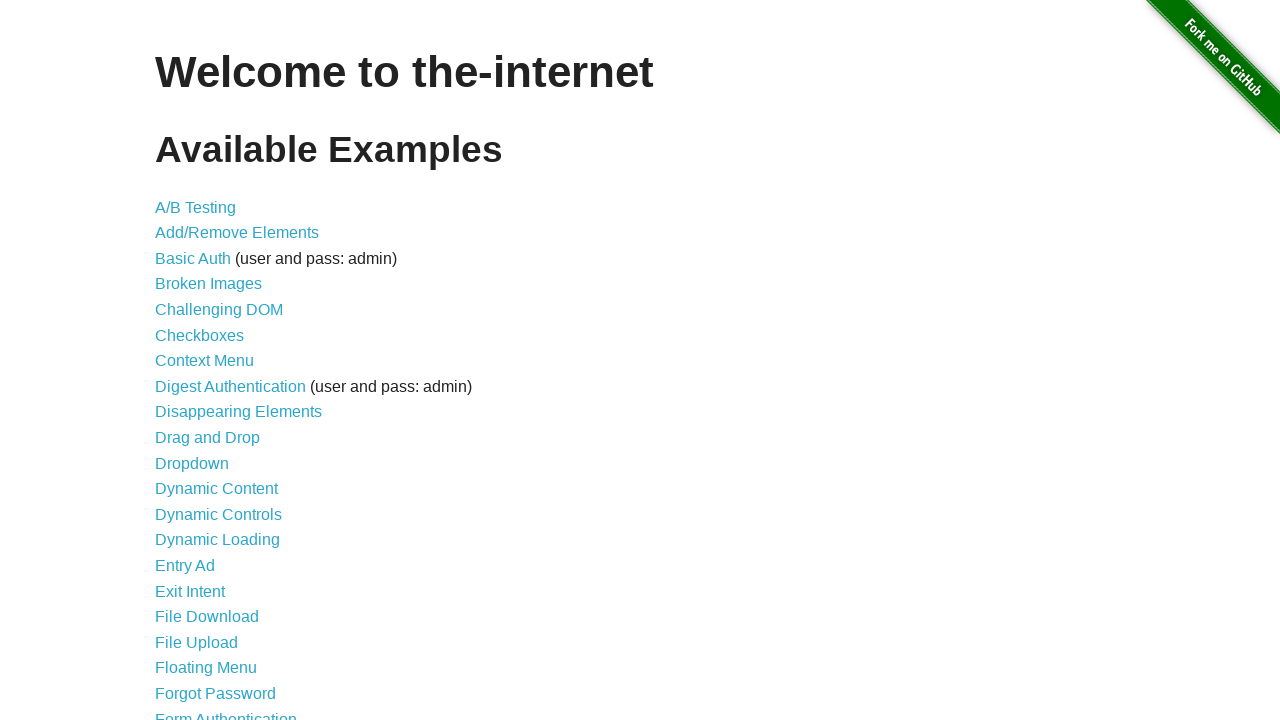

Clicked on the Drag and Drop link at (208, 438) on xpath=//a[normalize-space()='Drag and Drop']
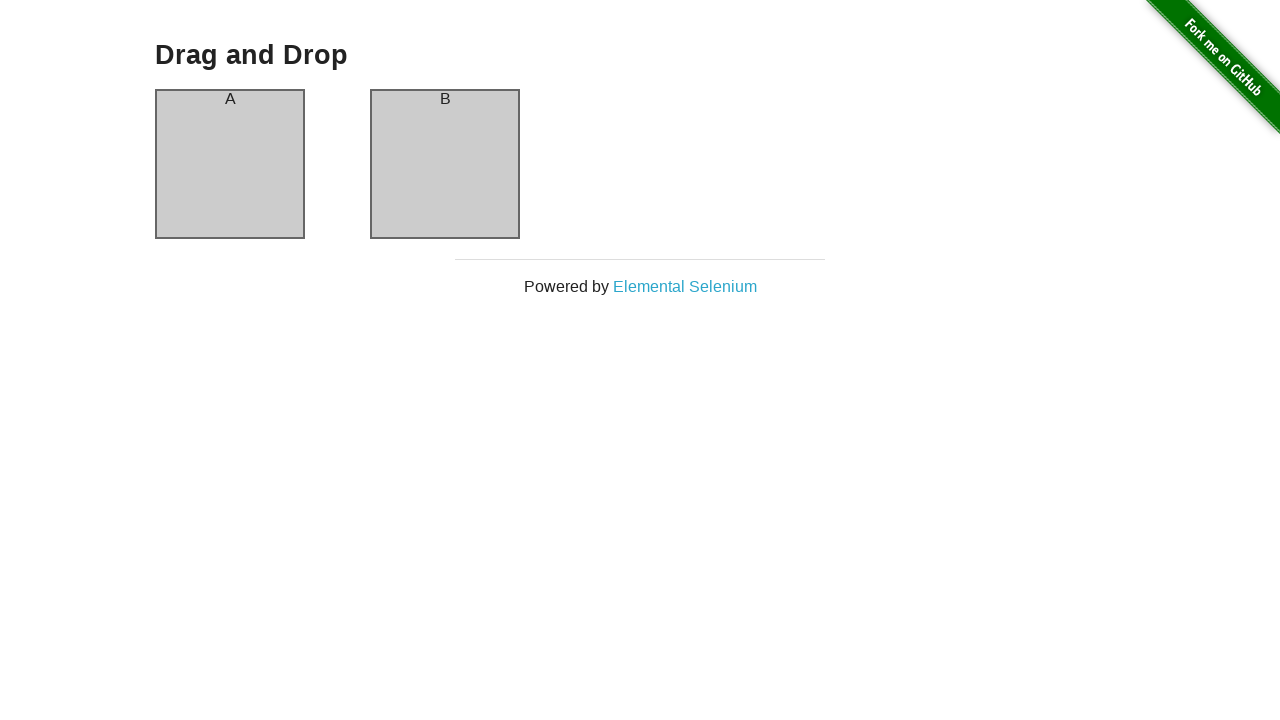

Drag and drop page loaded successfully
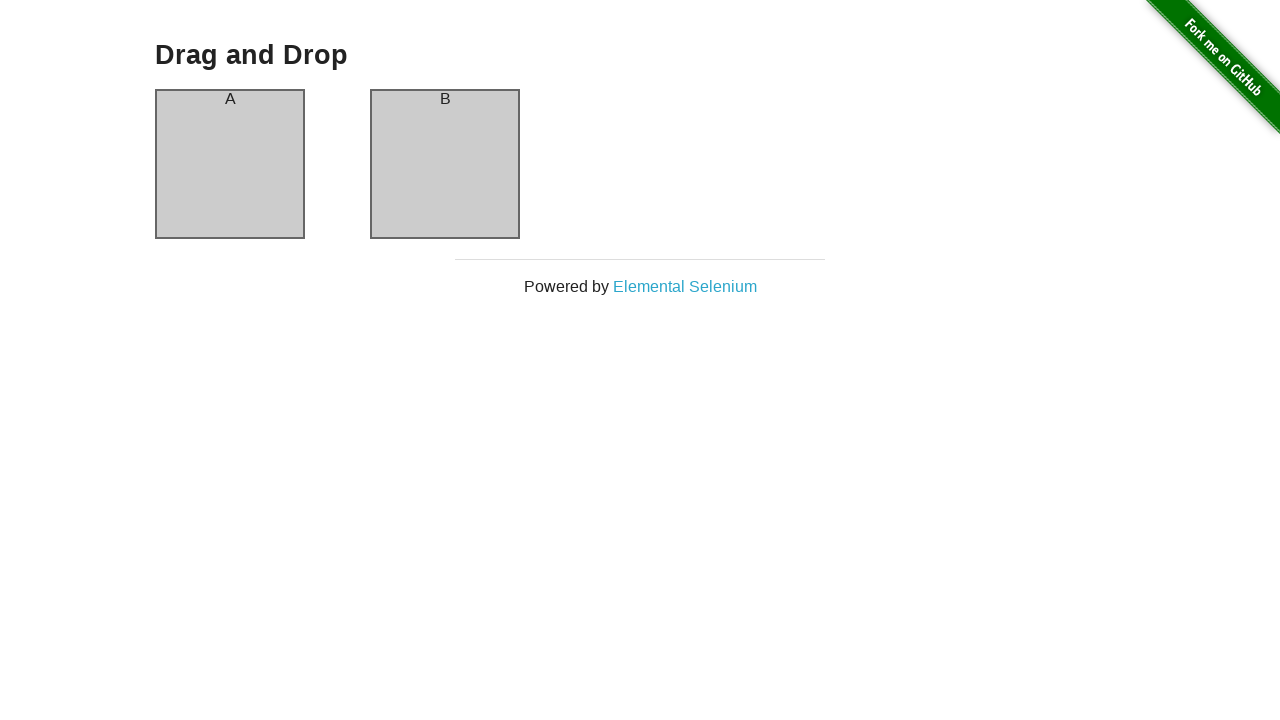

Located source element (column A)
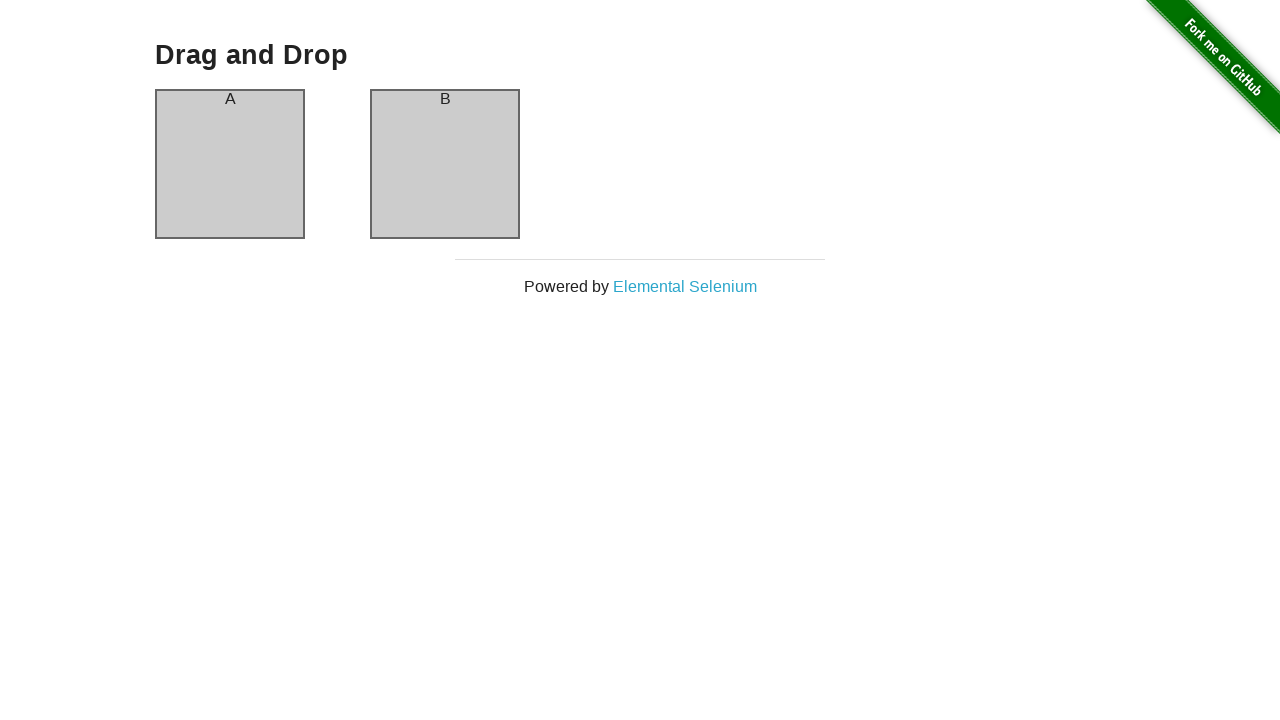

Located destination element (column B)
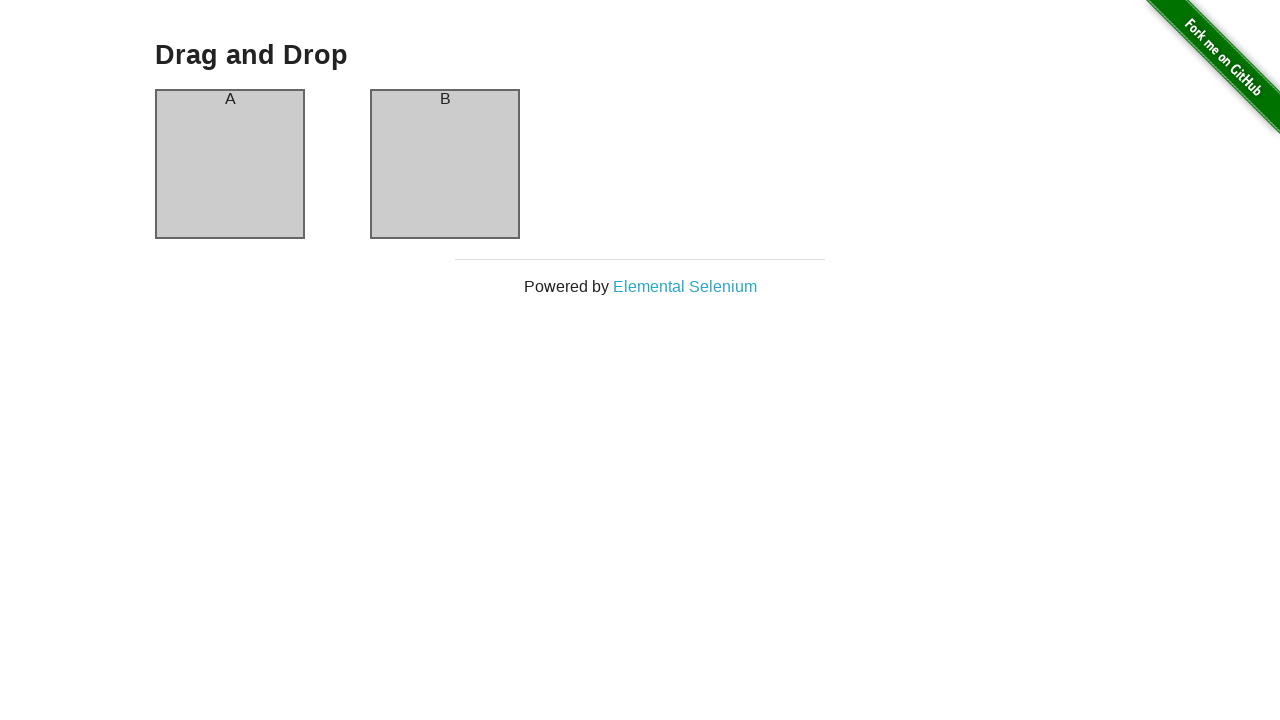

Dragged element A to element B's position at (445, 164)
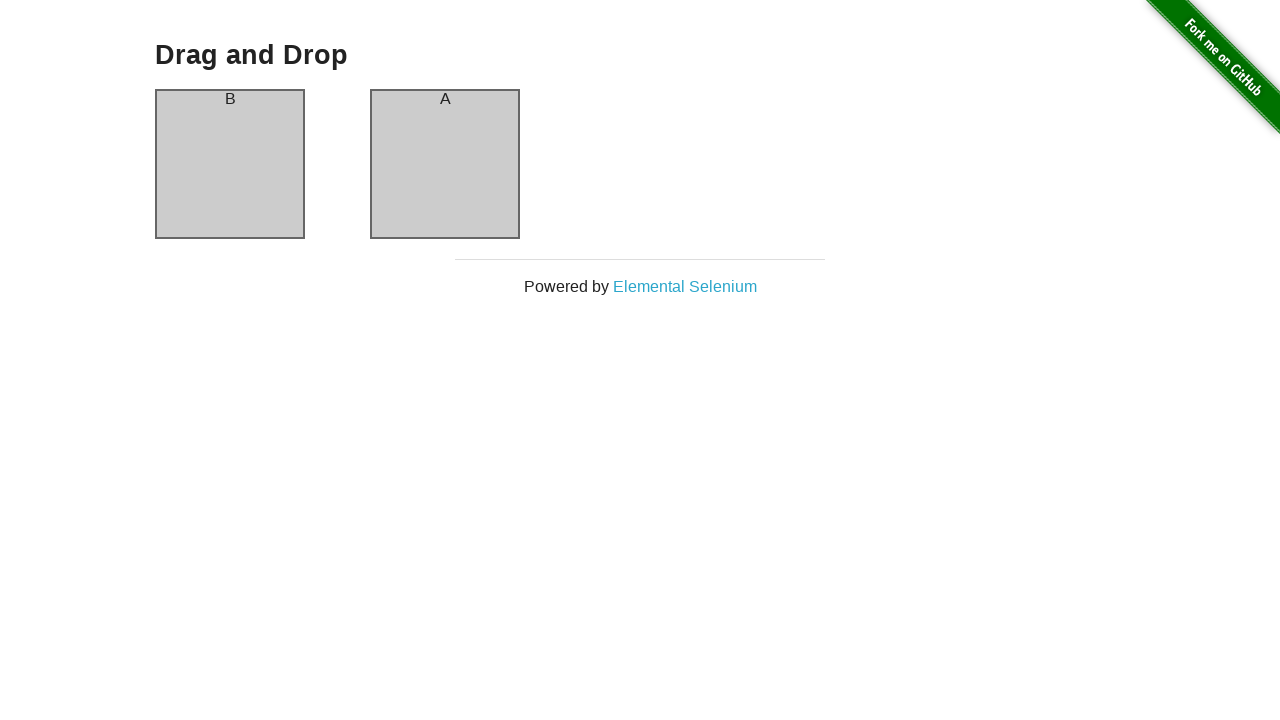

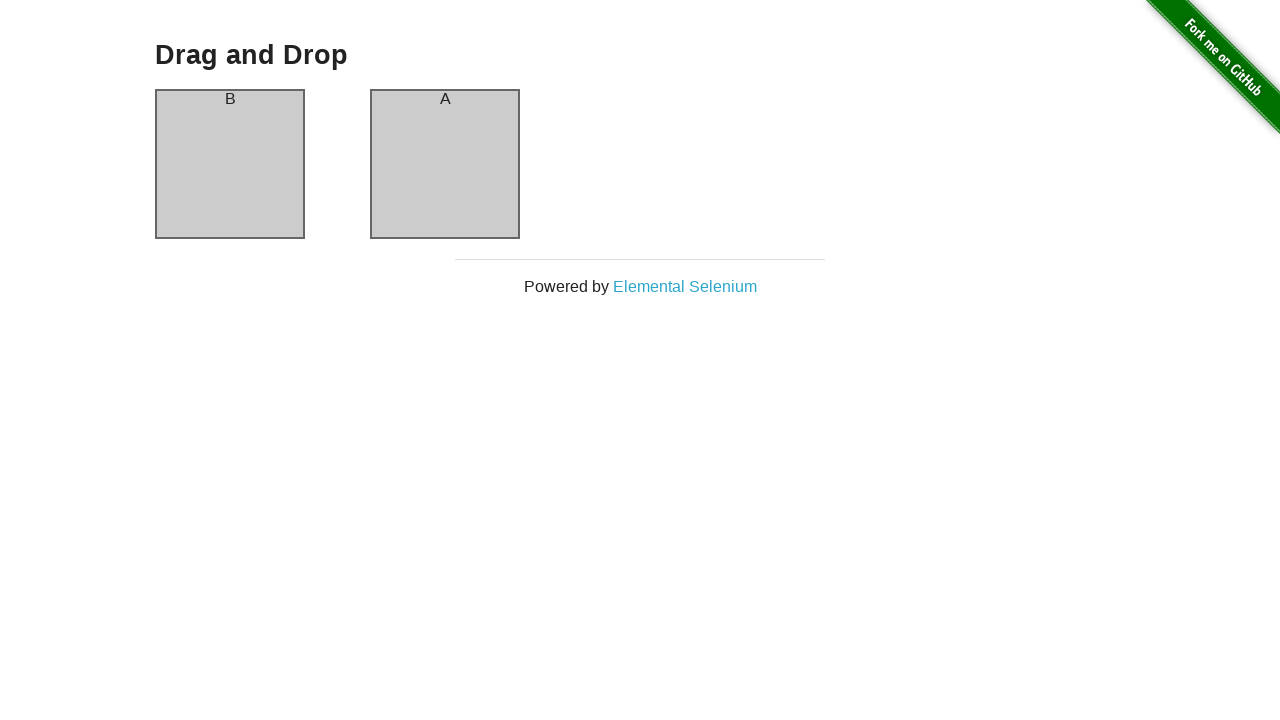